Tests user registration functionality on a Shopify-like web application by filling out a registration form with personal details including first name, last name, username, city selection, gender, and password, then submitting the form.

Starting URL: http://webapps.tekstac.com/Shopify/

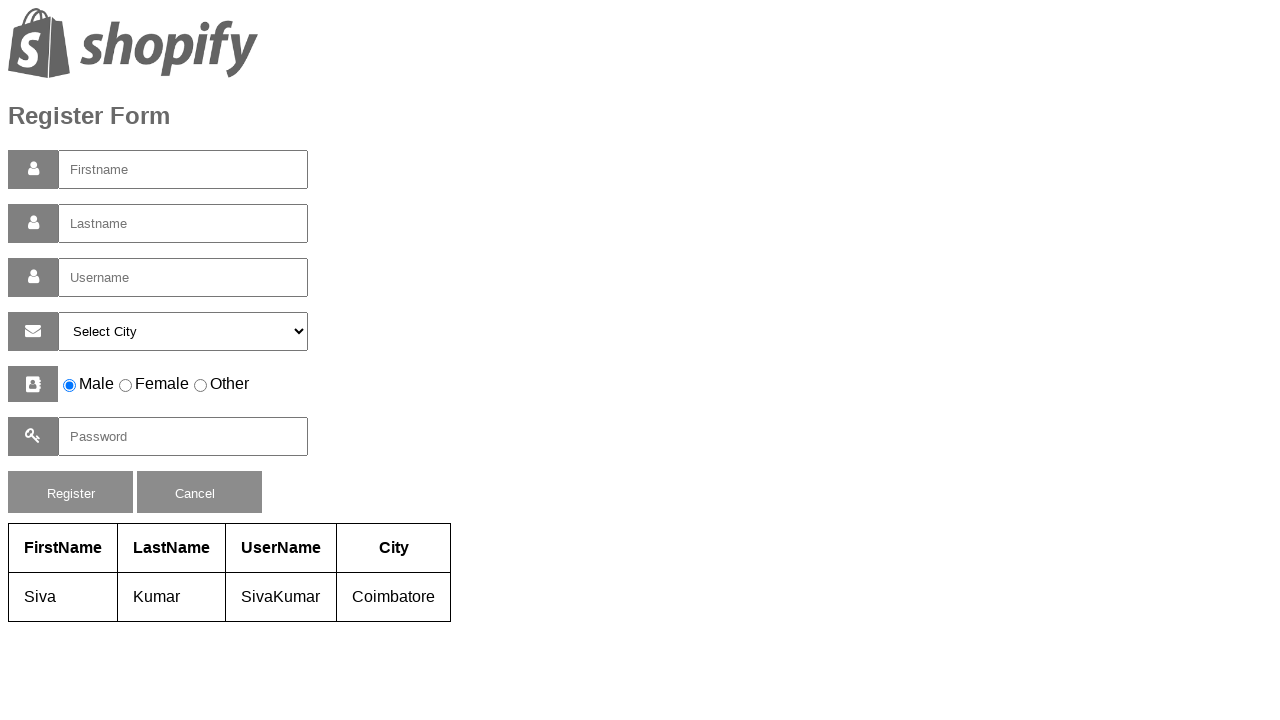

Filled first name field with 'Priya' on #firstname
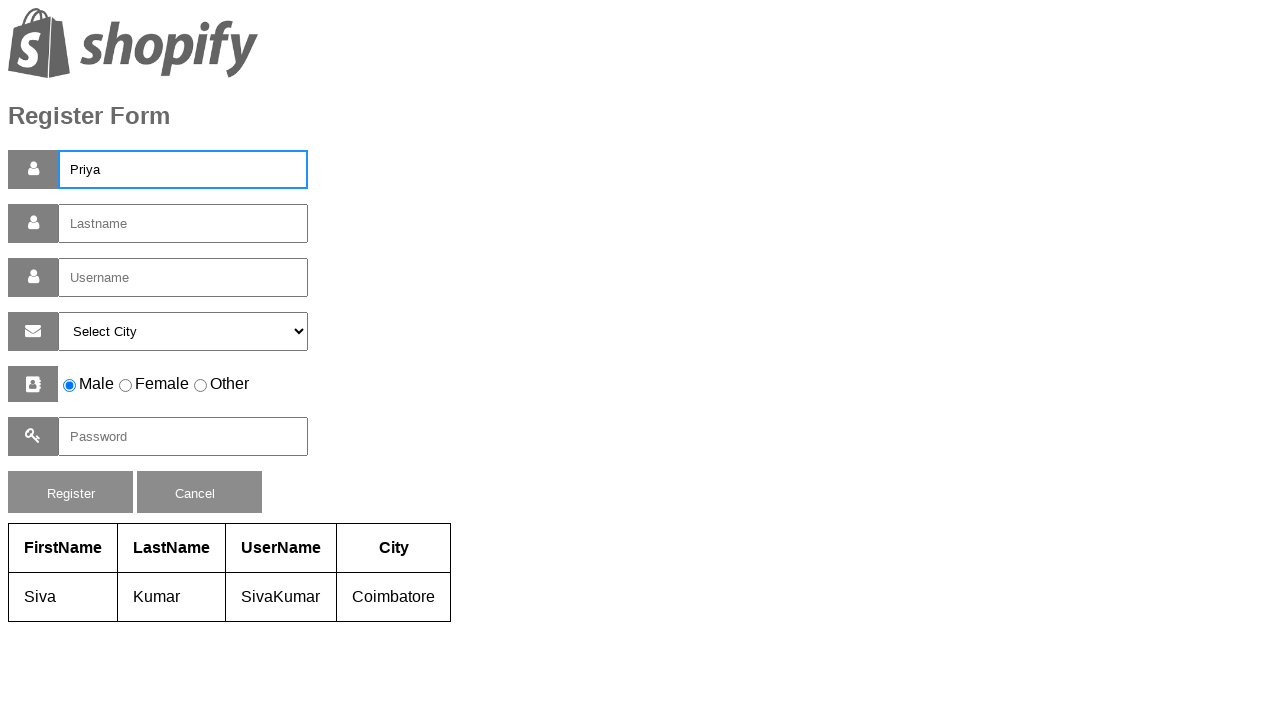

Filled last name field with 'Sharma' on #lastname
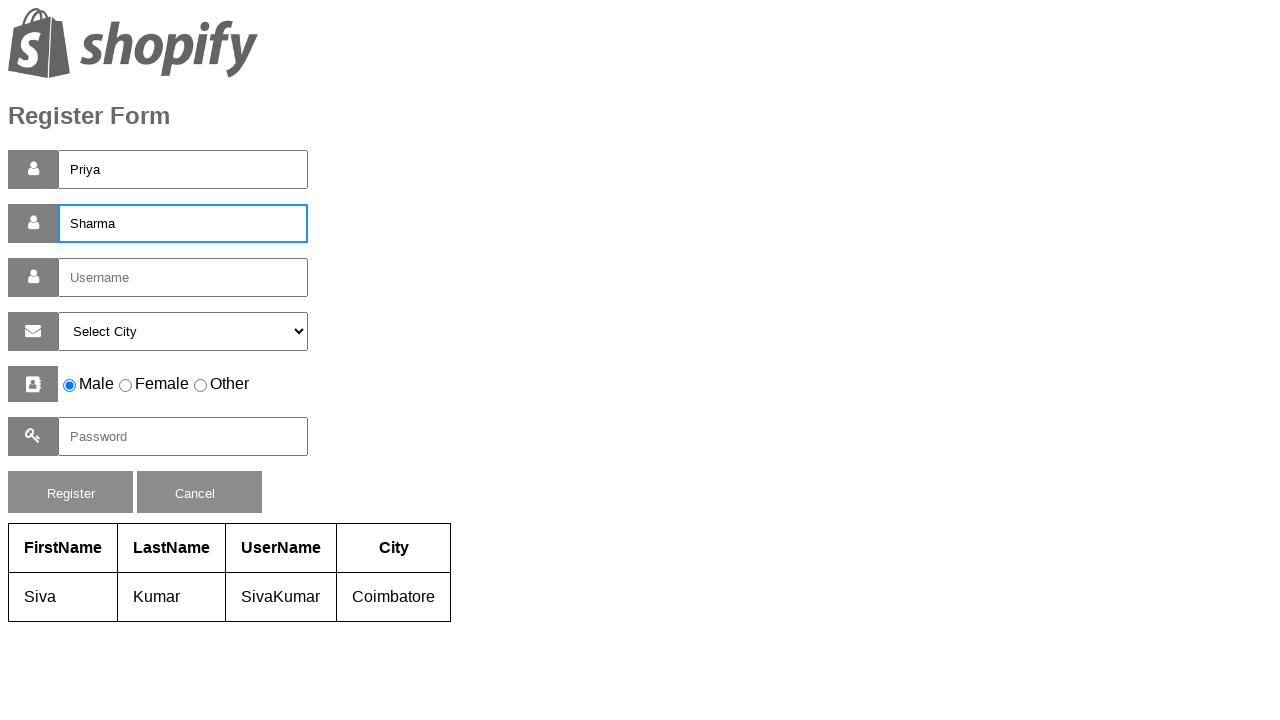

Filled username field with 'priya_sharma_2024' on #username
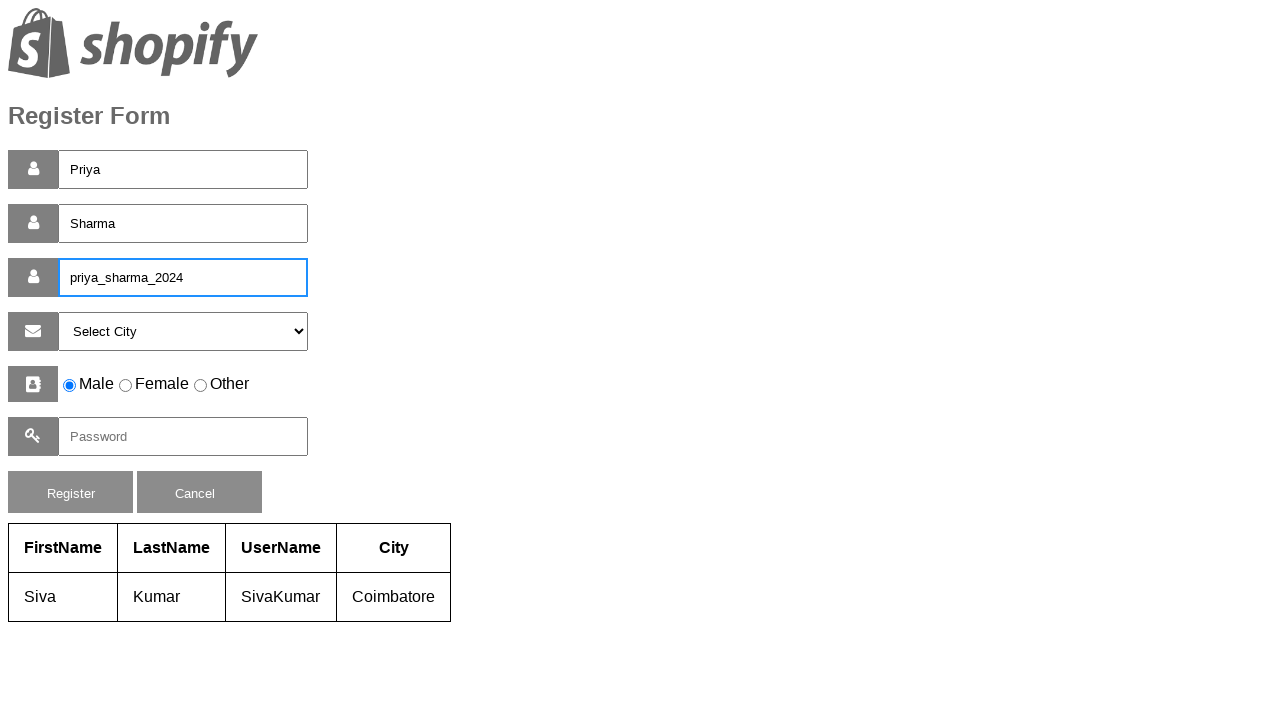

Selected 'Chennai' from city dropdown on #selectcity
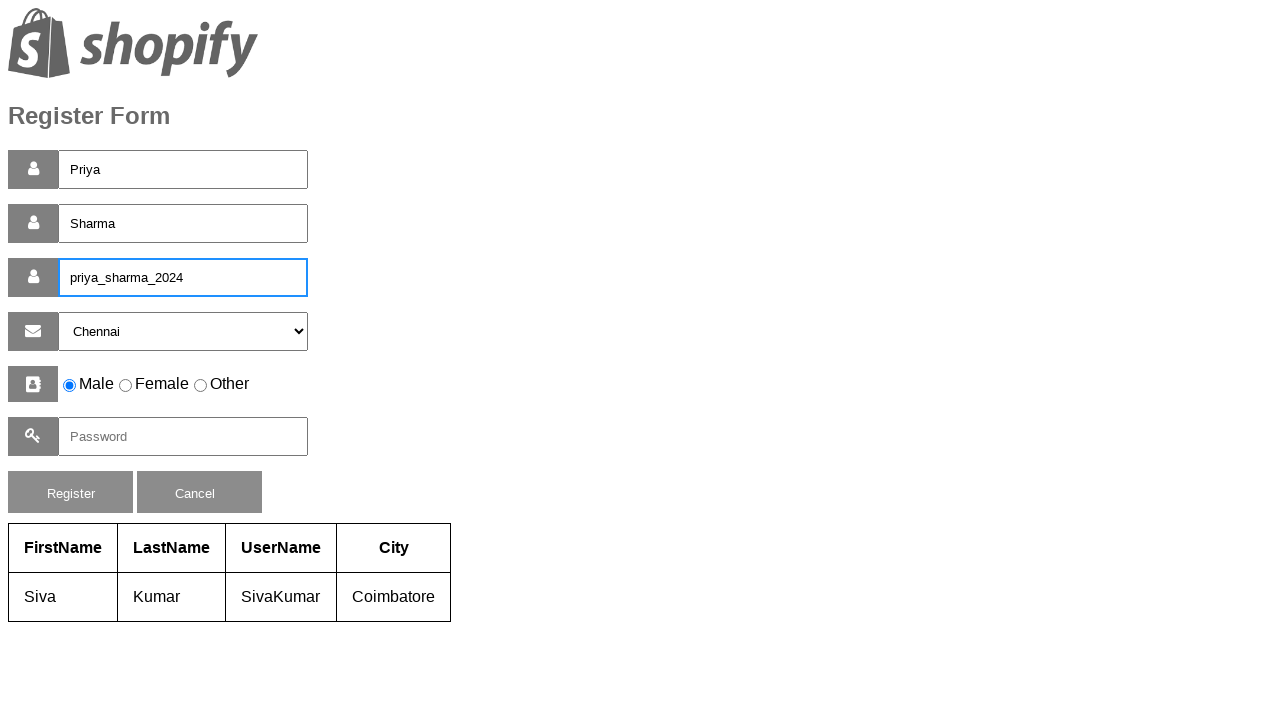

Selected female gender option at (126, 386) on input[value='female']
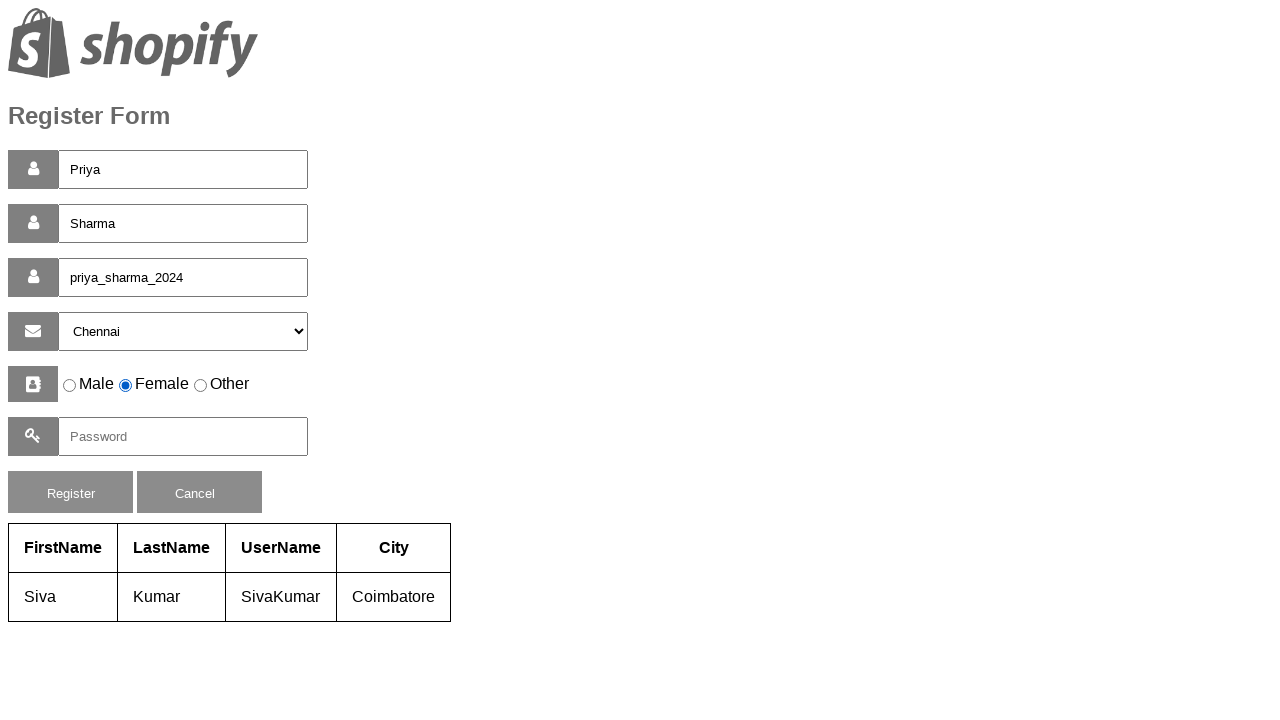

Filled password field with secure password on #pass
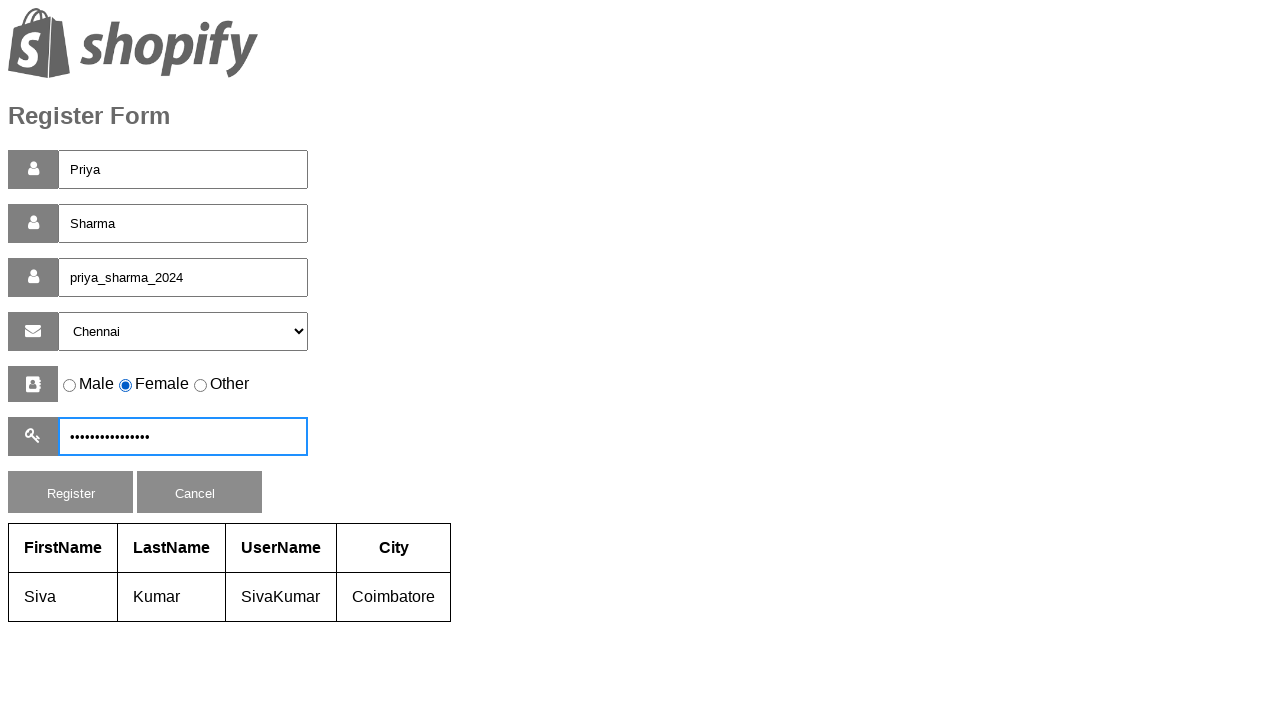

Clicked register button to submit registration form at (70, 492) on #reg
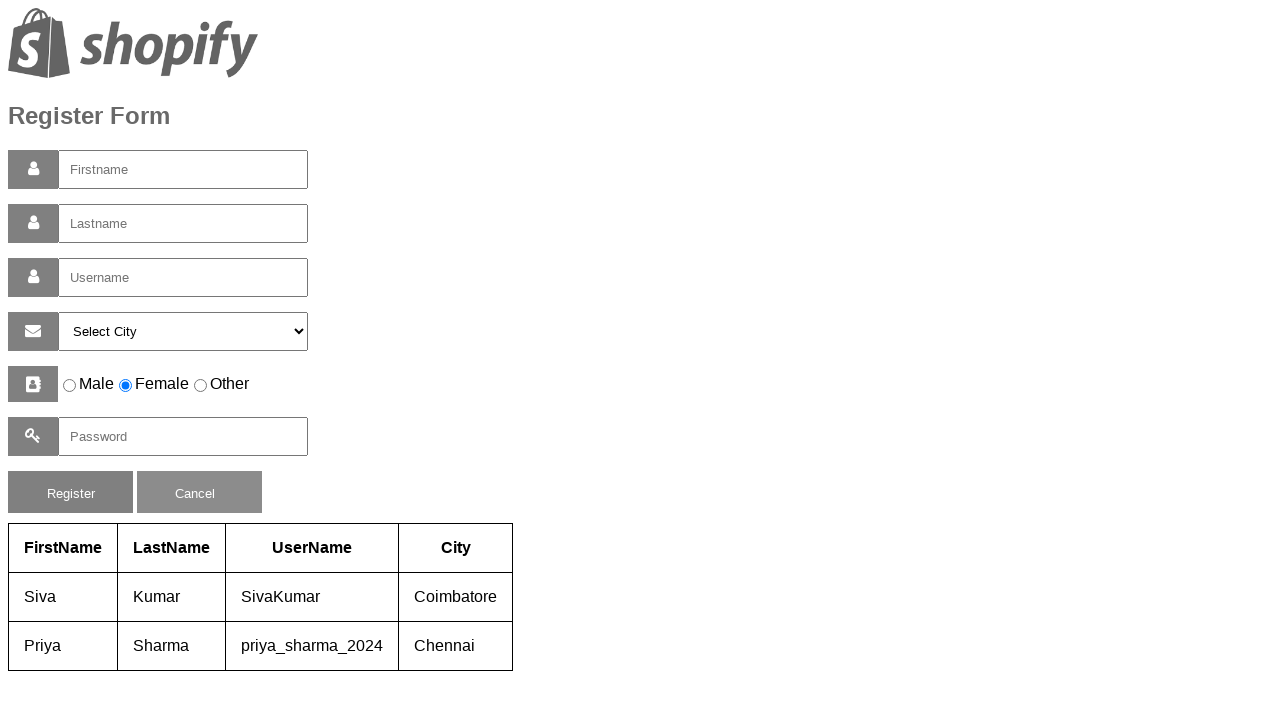

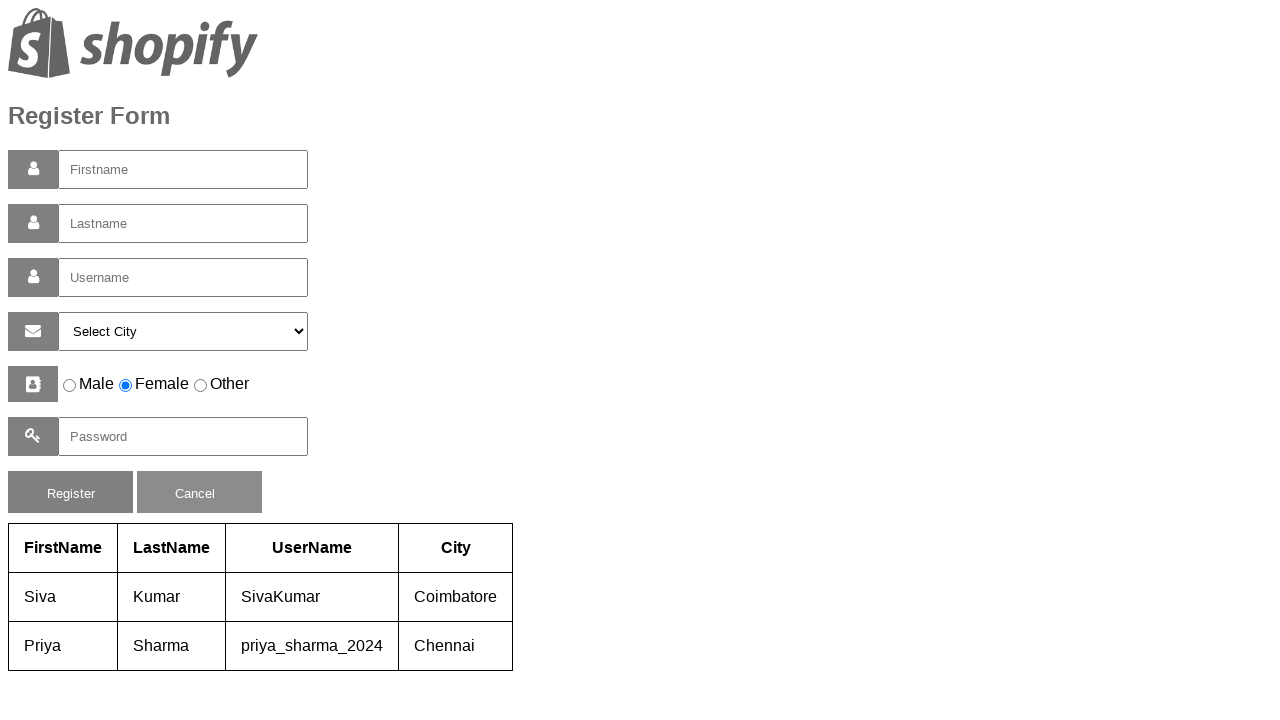